Tests multiple browser window/tab handling by clicking a button that opens a new window, then switching to the new window.

Starting URL: http://demo.automationtesting.in/Windows.html

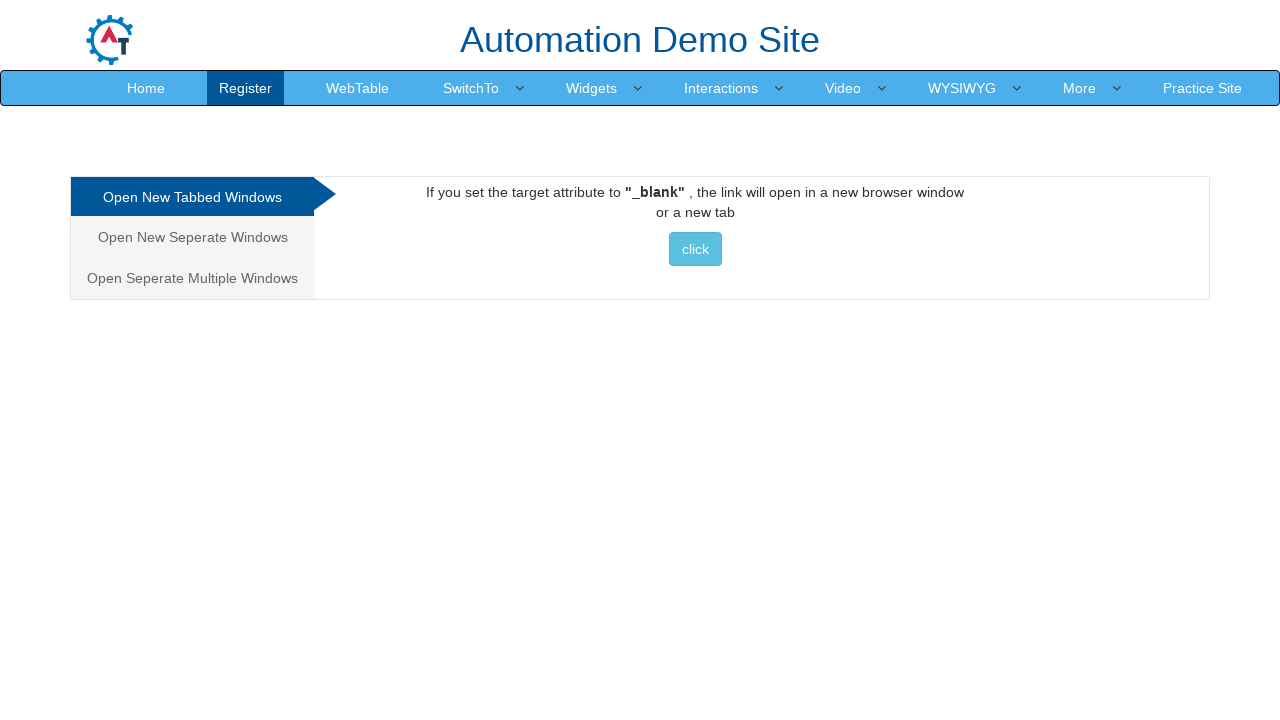

Clicked button to open new window/tab at (695, 249) on button:has-text('click')
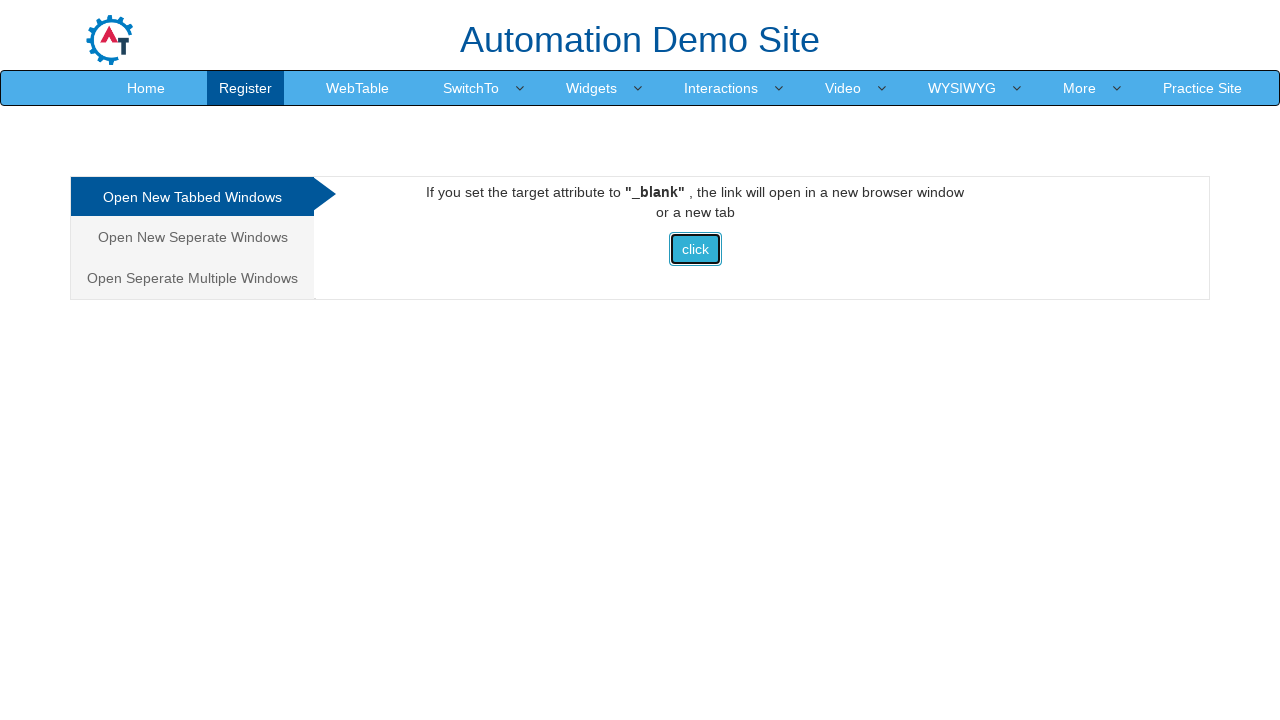

New window/tab opened after clicking button at (695, 249) on button:has-text('click')
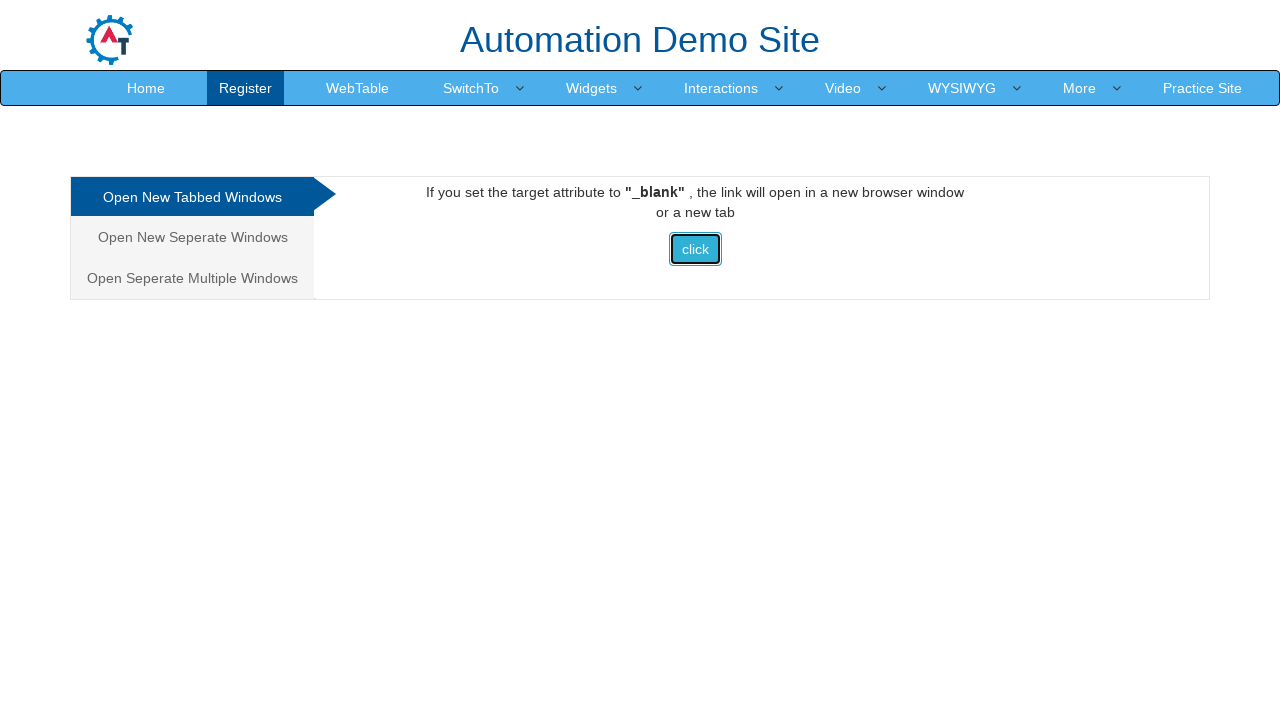

New page loaded successfully
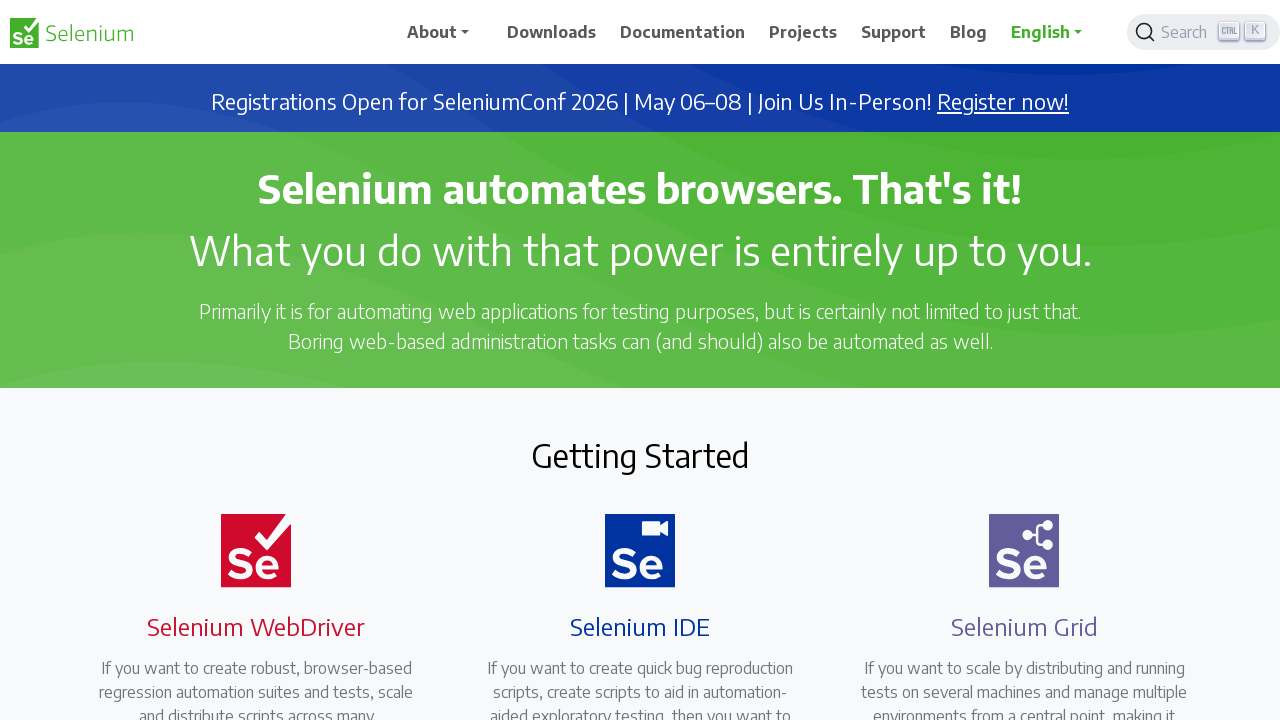

Switched focus to new page and verified body element loaded
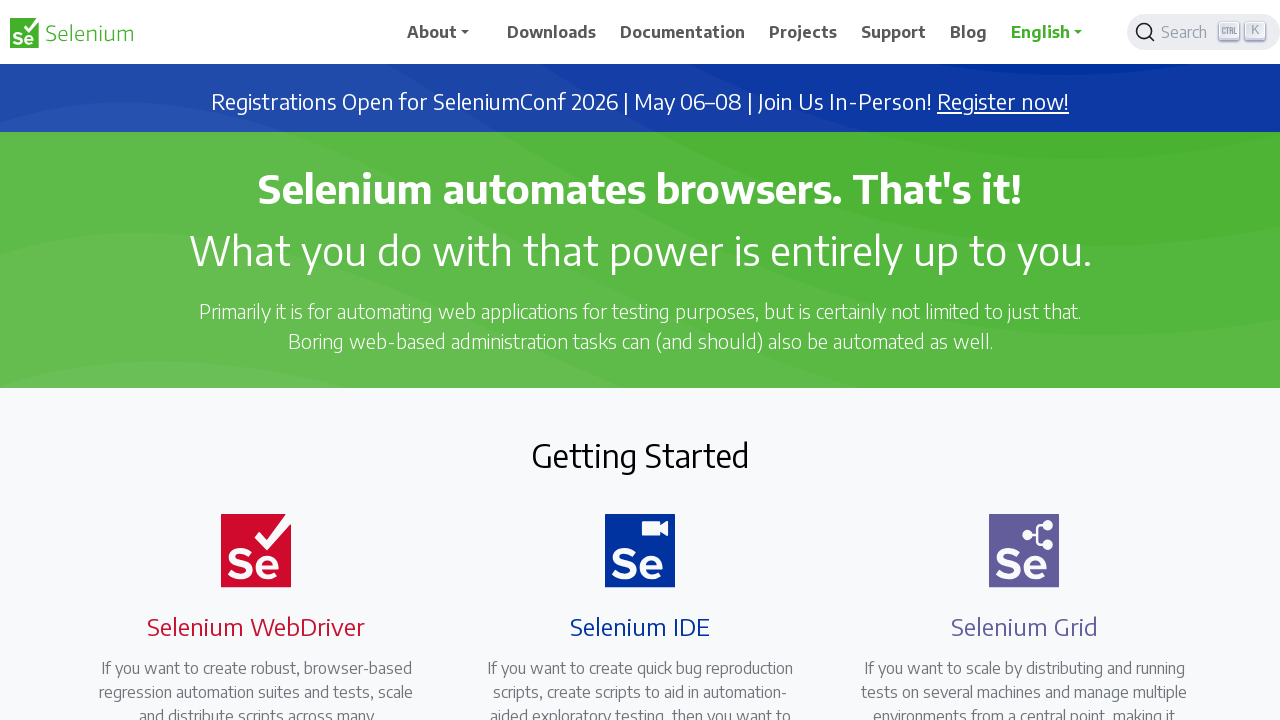

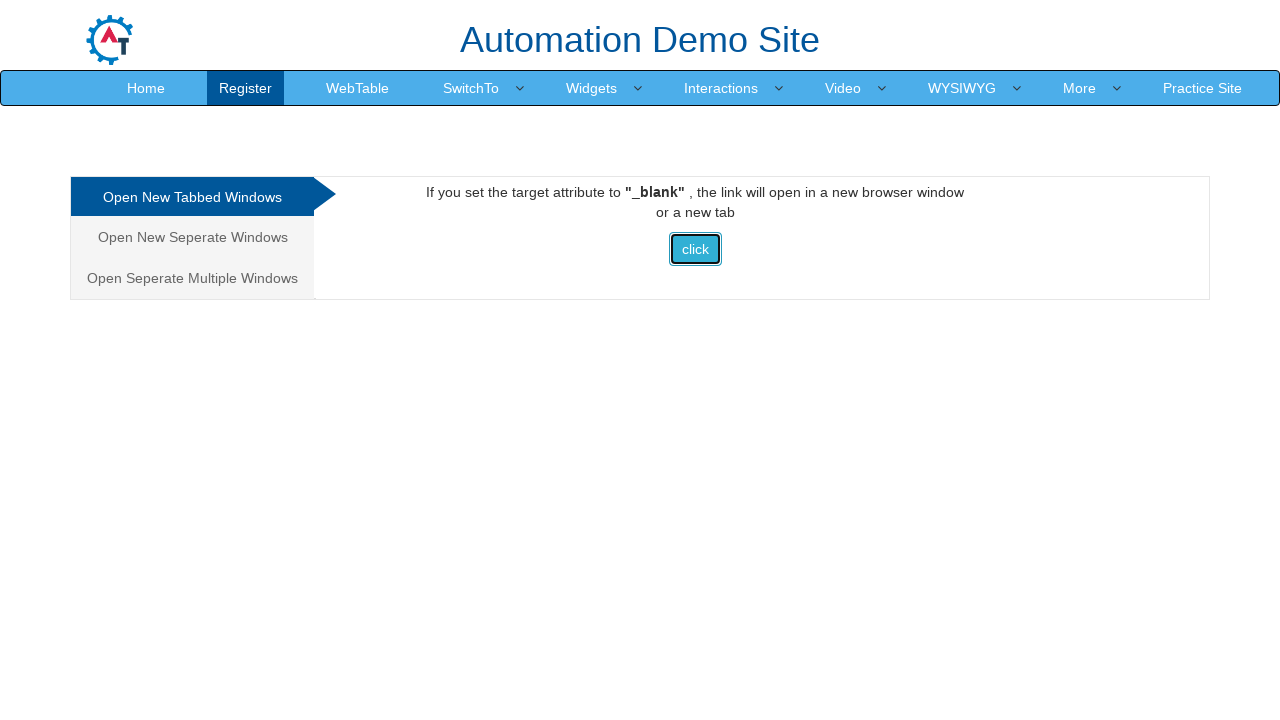